Tests successful contact form submission by navigating to contact page, filling mandatory fields, clicking submit, and verifying the success message appears.

Starting URL: http://jupiter.cloud.planittesting.com

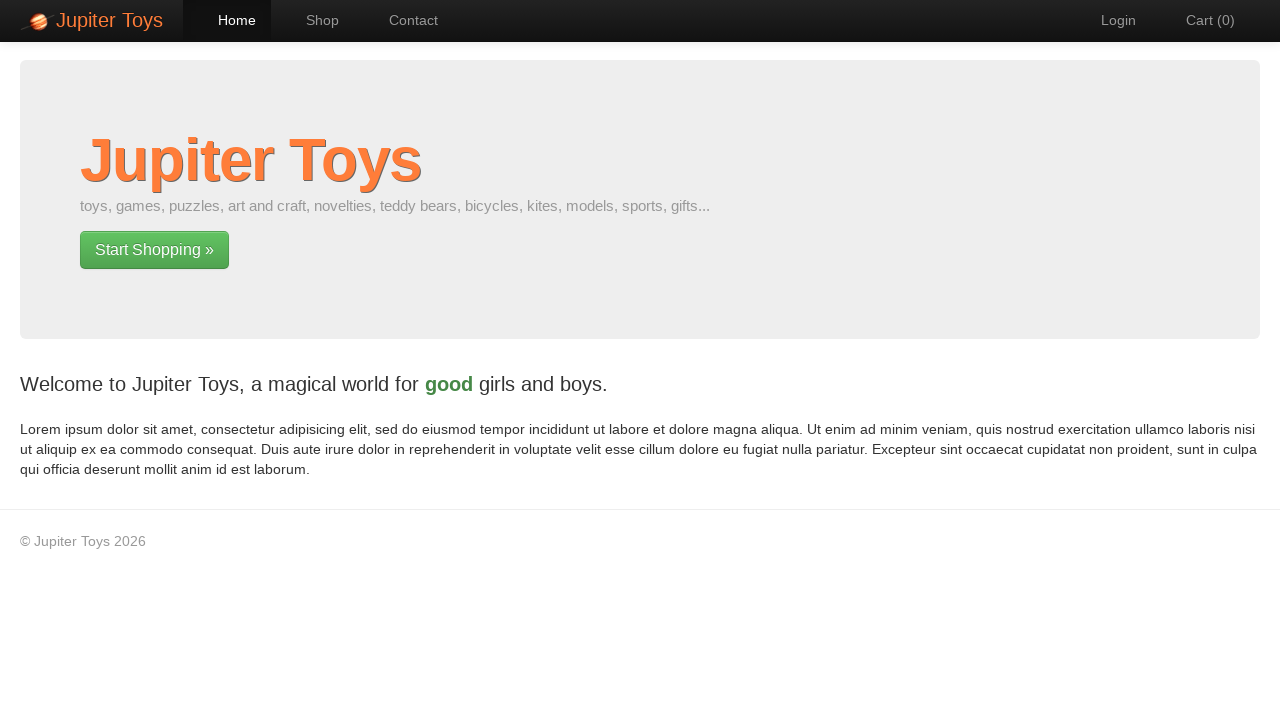

Clicked Contact navigation link at (404, 20) on #nav-contact
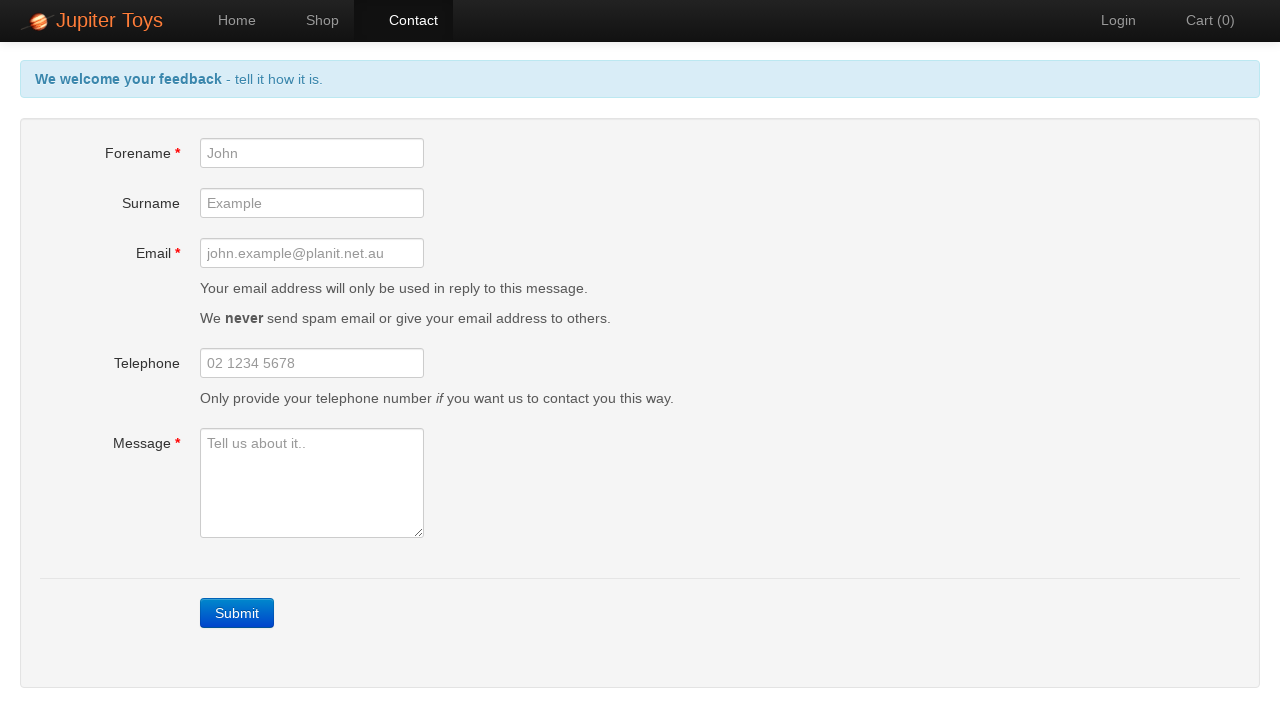

Contact form submit button loaded
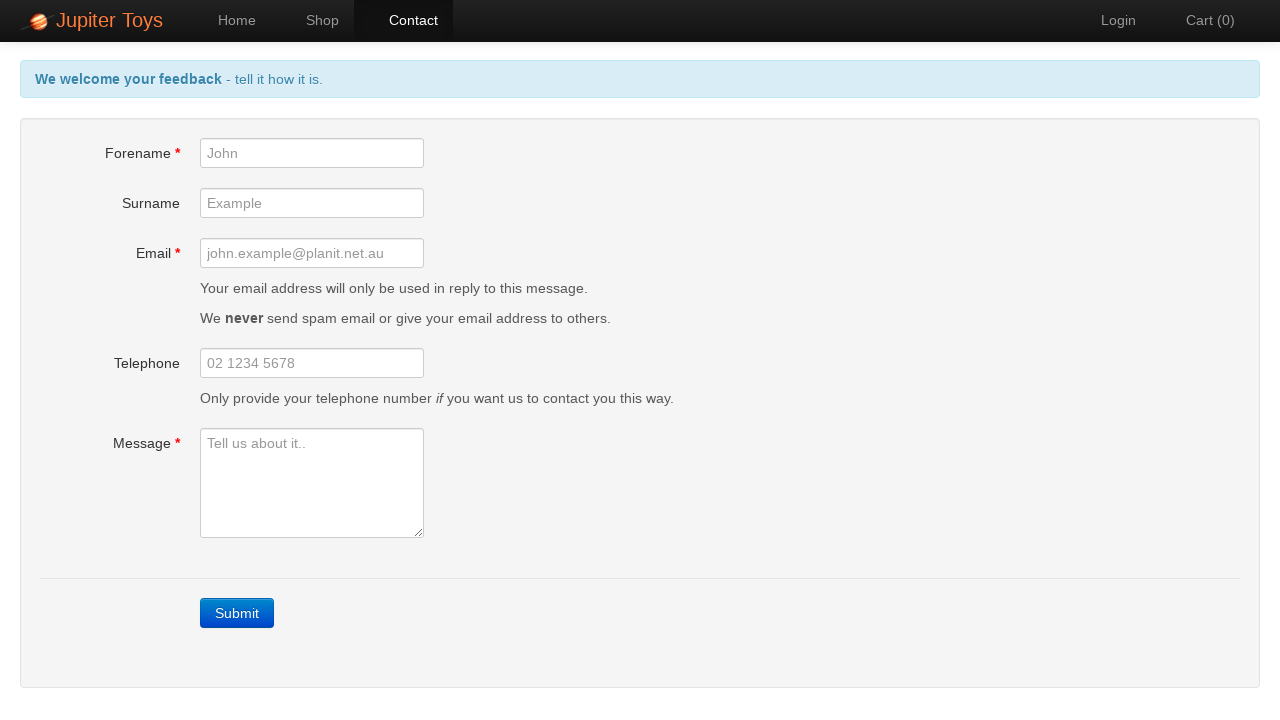

Filled forename field with 'Sarah Johnson' on #forename
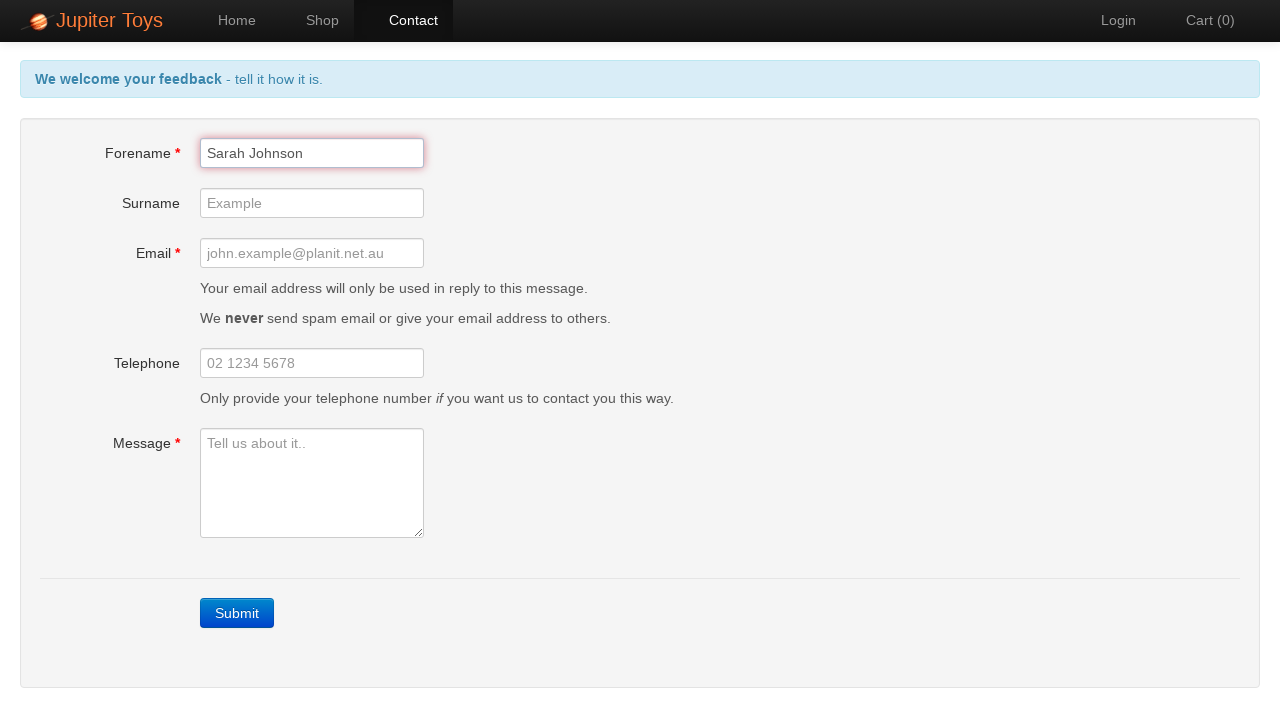

Filled email field with 'sarah.johnson@example.com' on #email
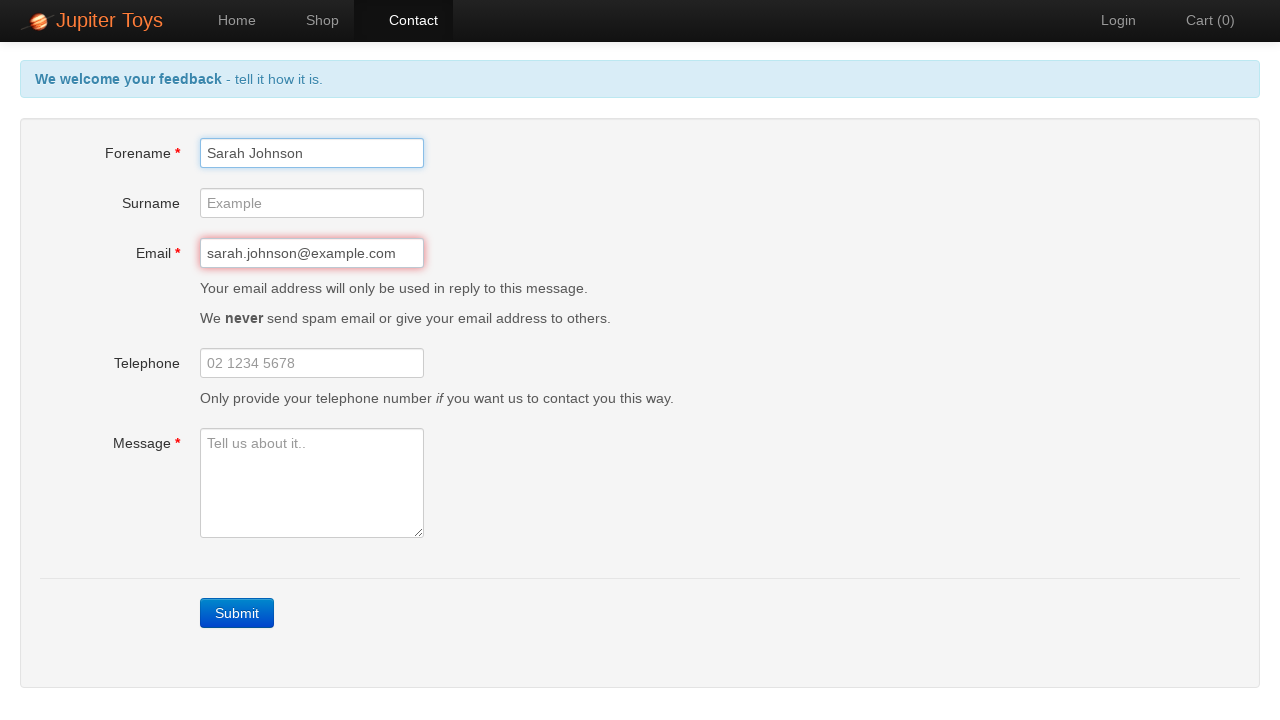

Filled message field with test inquiry text on #message
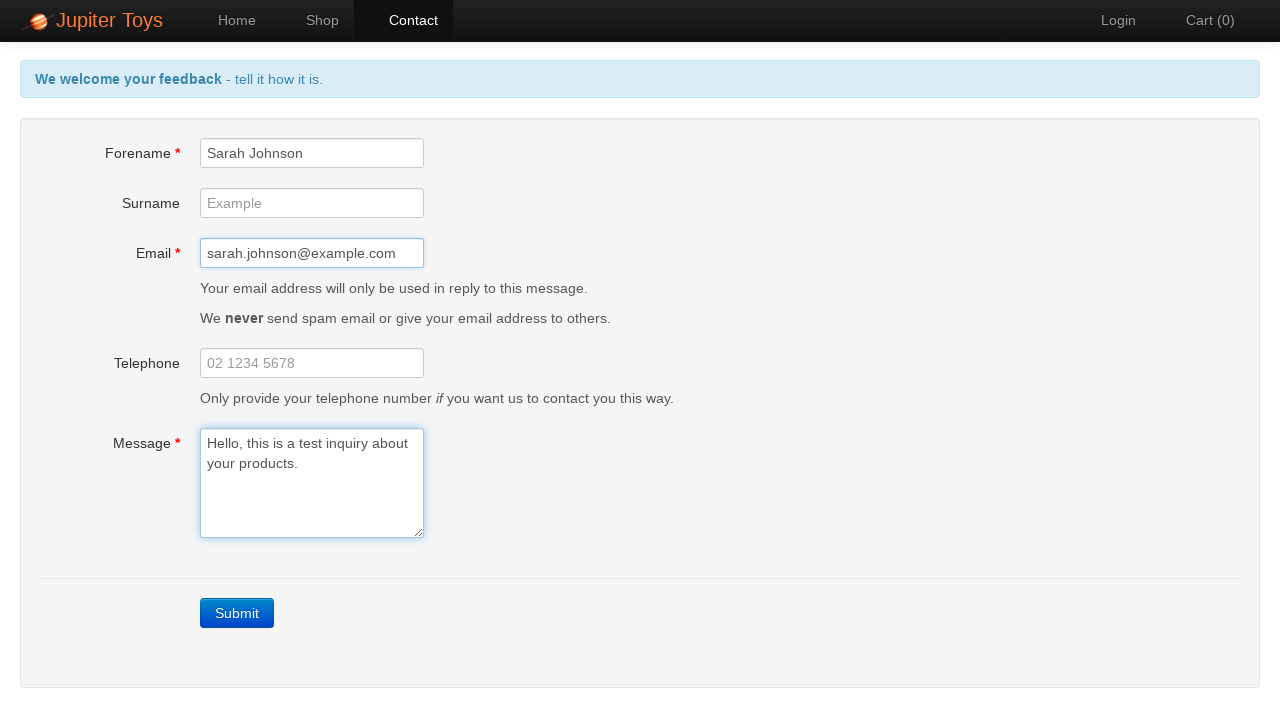

Clicked submit button to send contact form at (237, 613) on a.btn-contact.btn.btn-primary
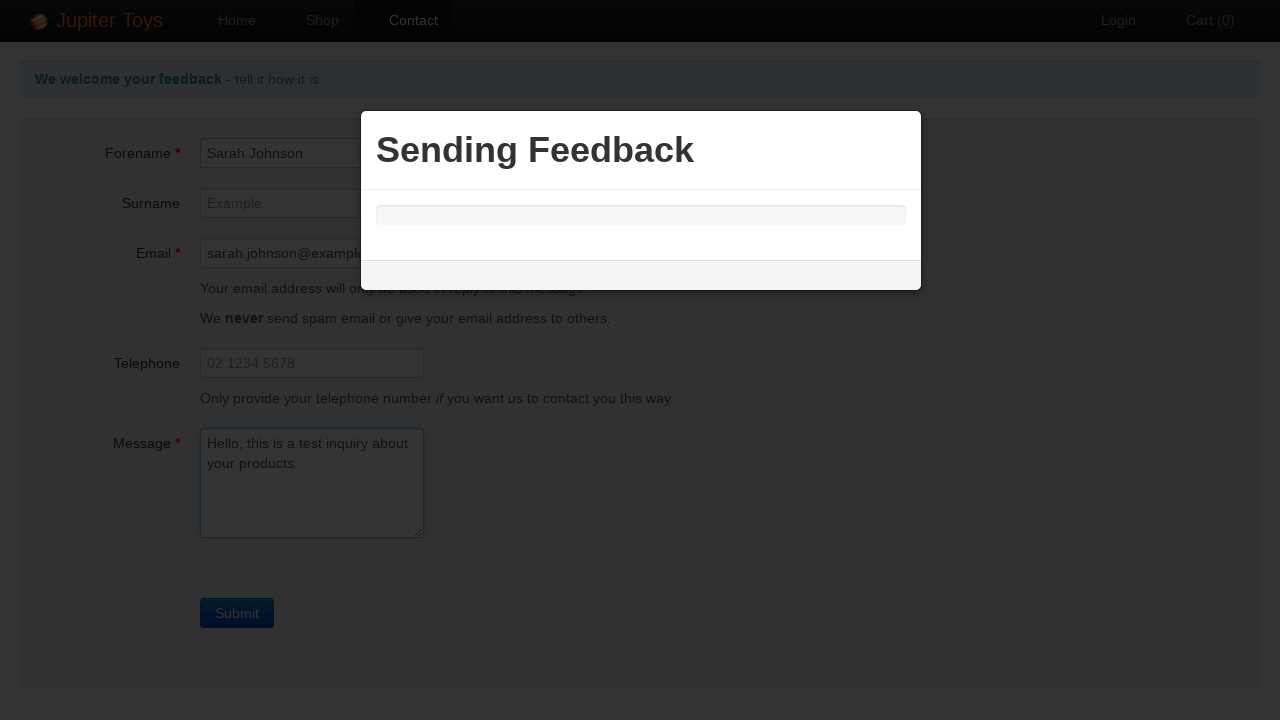

Success message appeared - contact form submission verified
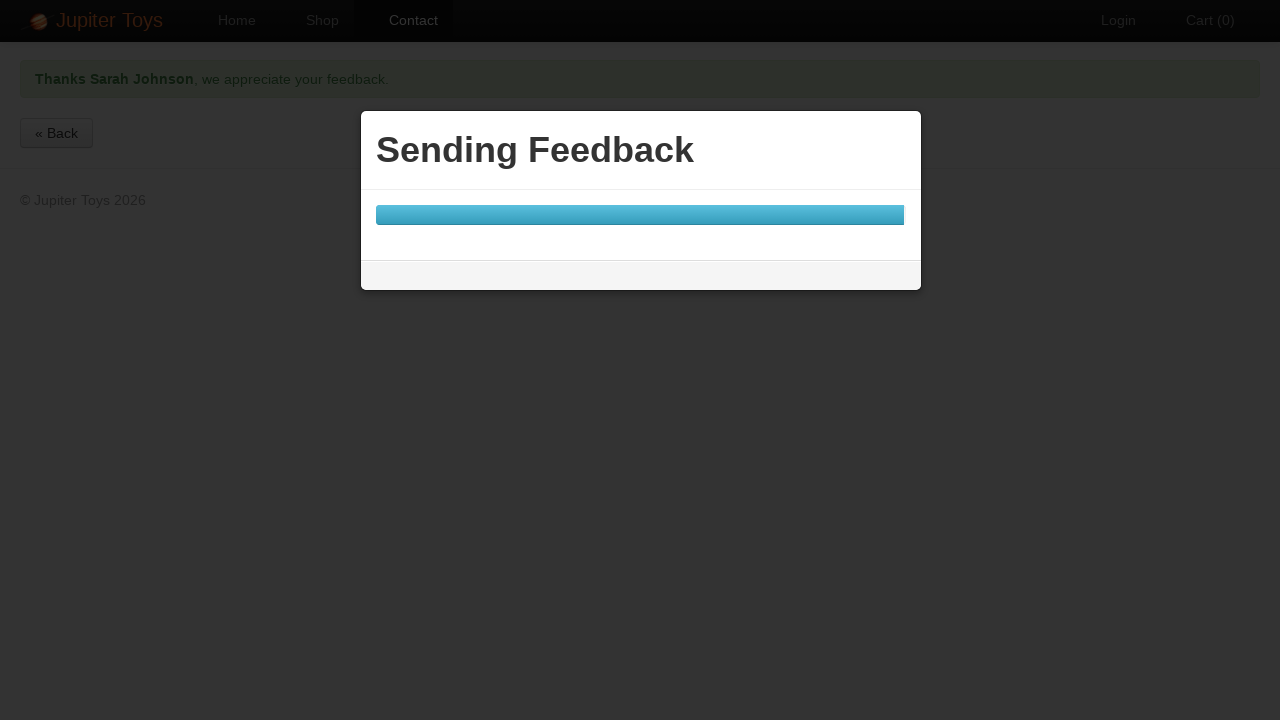

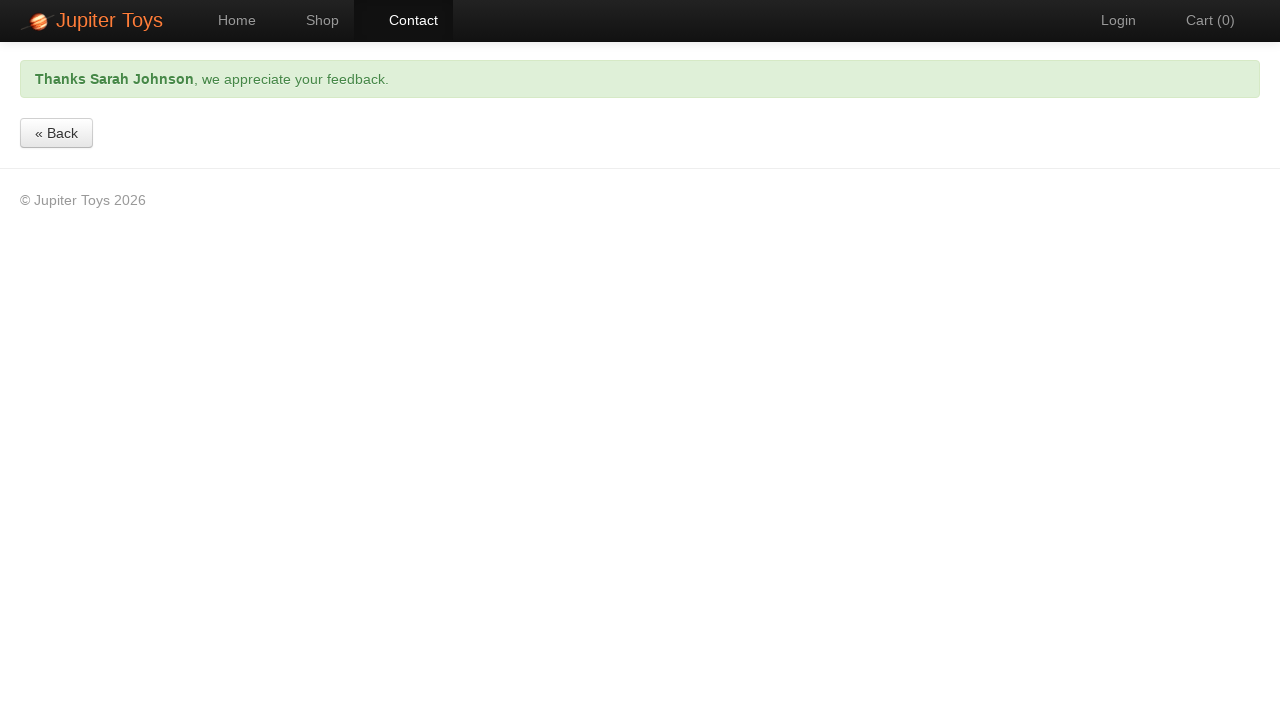